Tests that clicking the Gallery button navigates to the gallery page and displays photos

Starting URL: https://techstartucalgary.com/

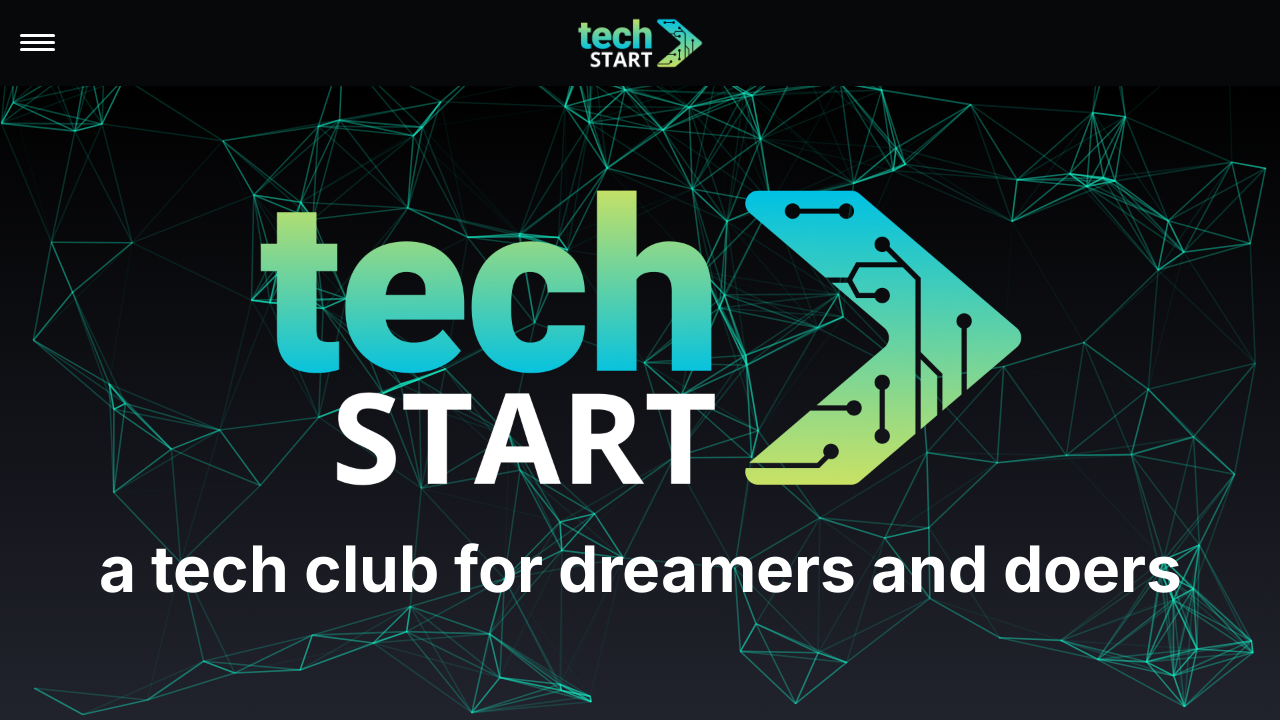

Clicked hamburger menu label at (38, 43) on label
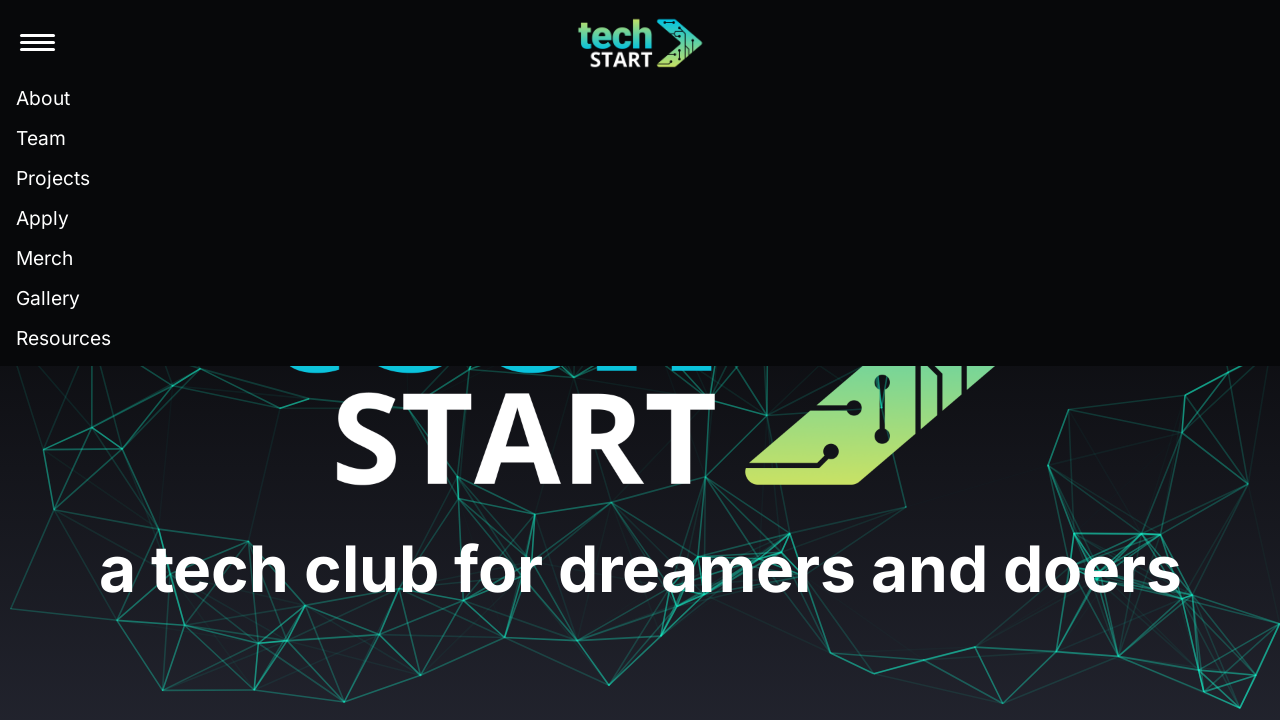

Clicked Gallery link in navigation menu at (48, 298) on internal:text="Gallery"s
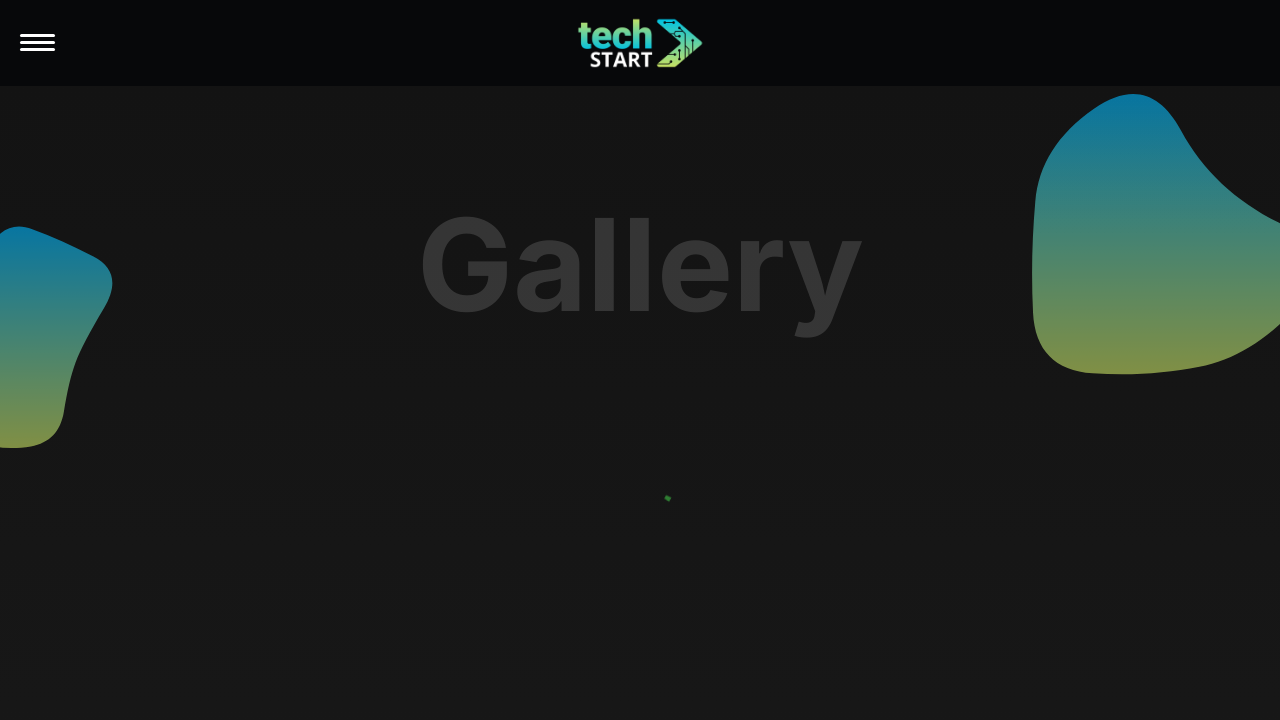

Verified navigation to gallery page at https://techstartucalgary.com/gallery
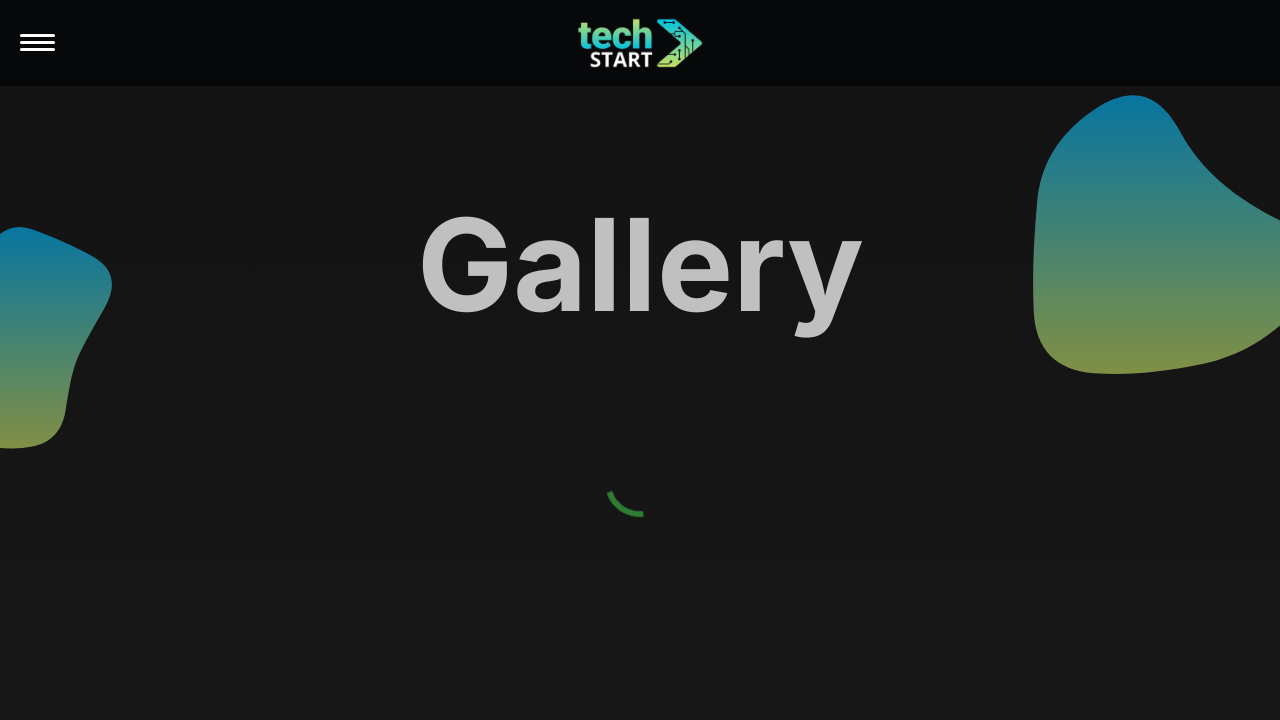

Clicked Gallery heading at (640, 265) on internal:role=heading[name="Gallery"i]
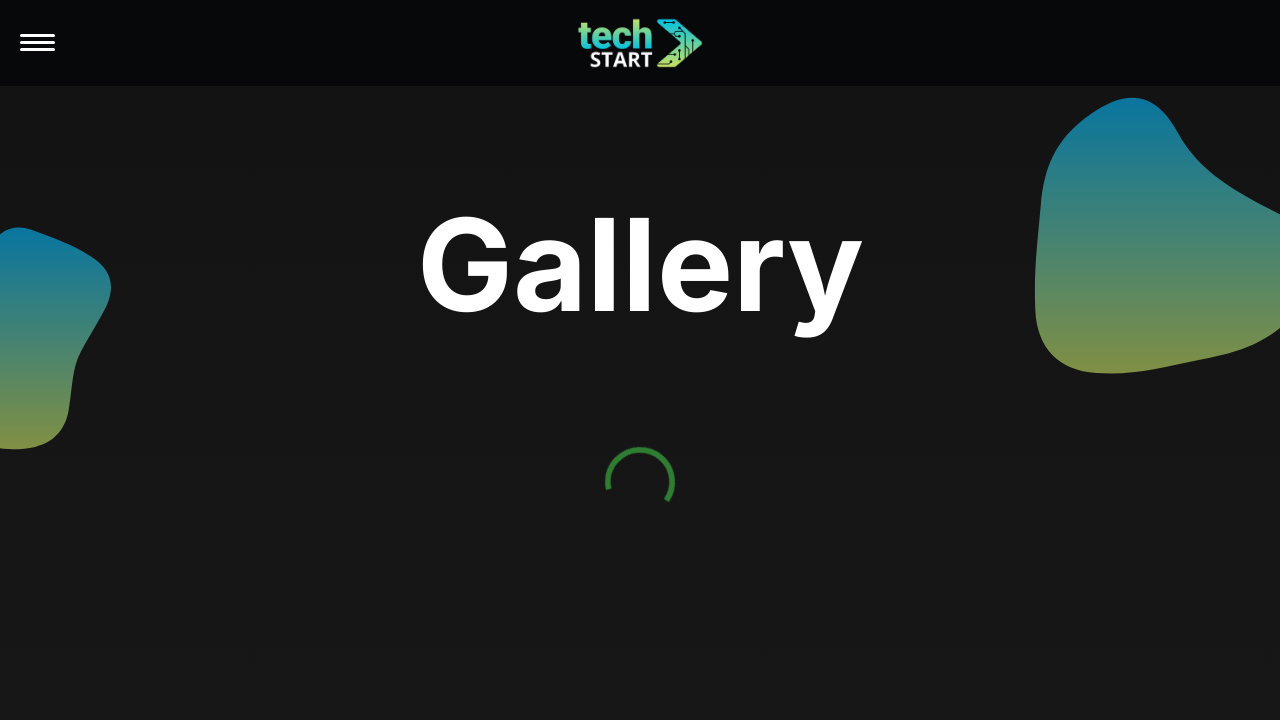

Verified gallery images are visible on the page
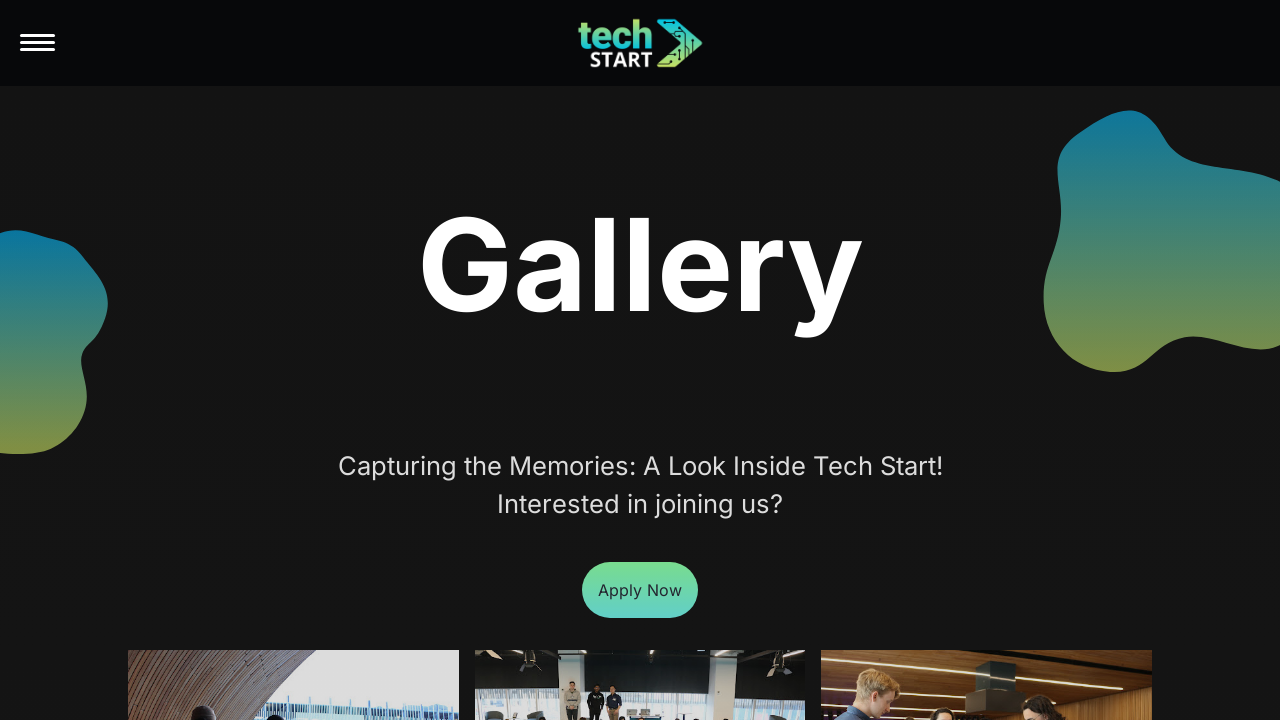

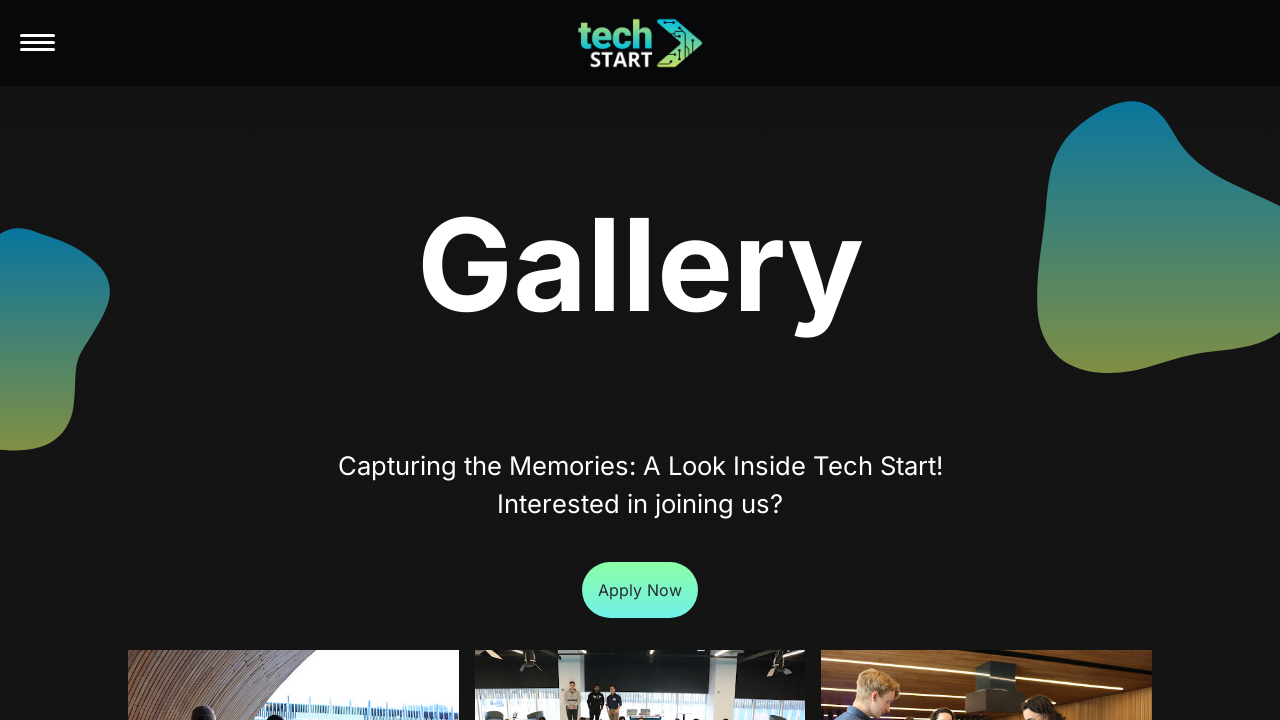